Tests focus states by focusing on the first focusable element (link, button, or input)

Starting URL: https://playwright.dev/

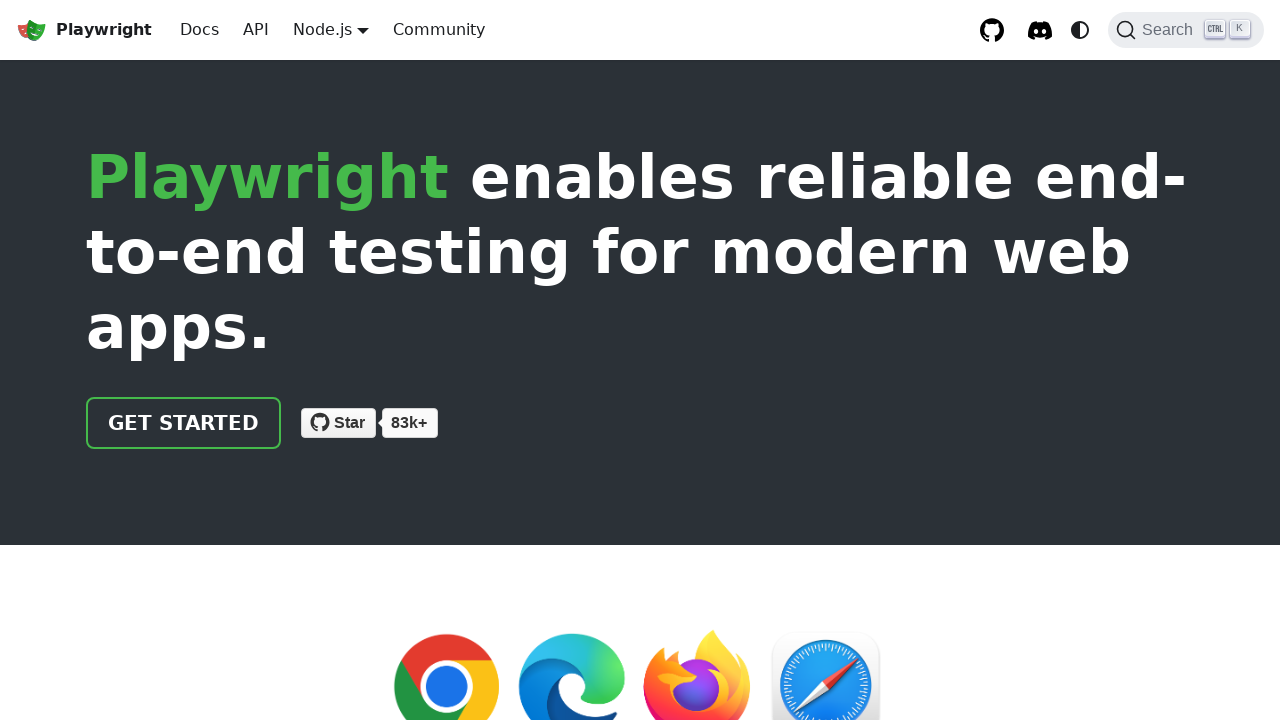

Waited for network to be idle on Playwright documentation homepage
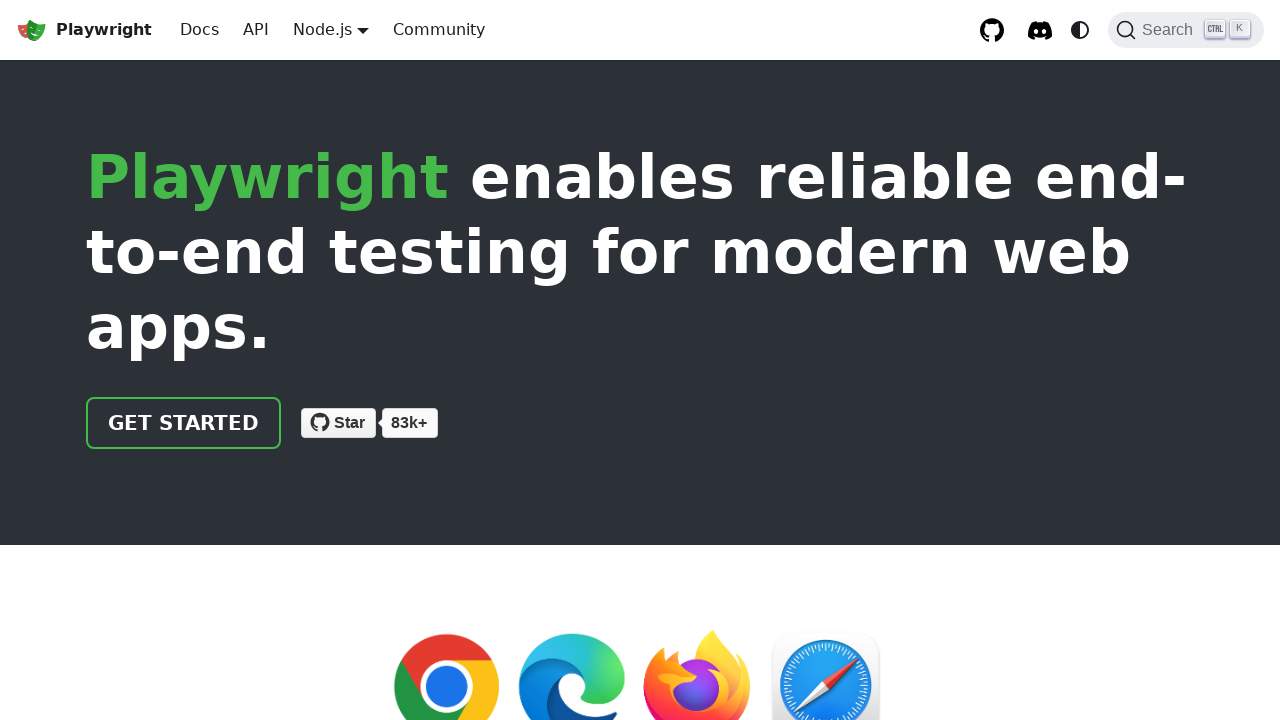

Located the first focusable element (link, button, or input)
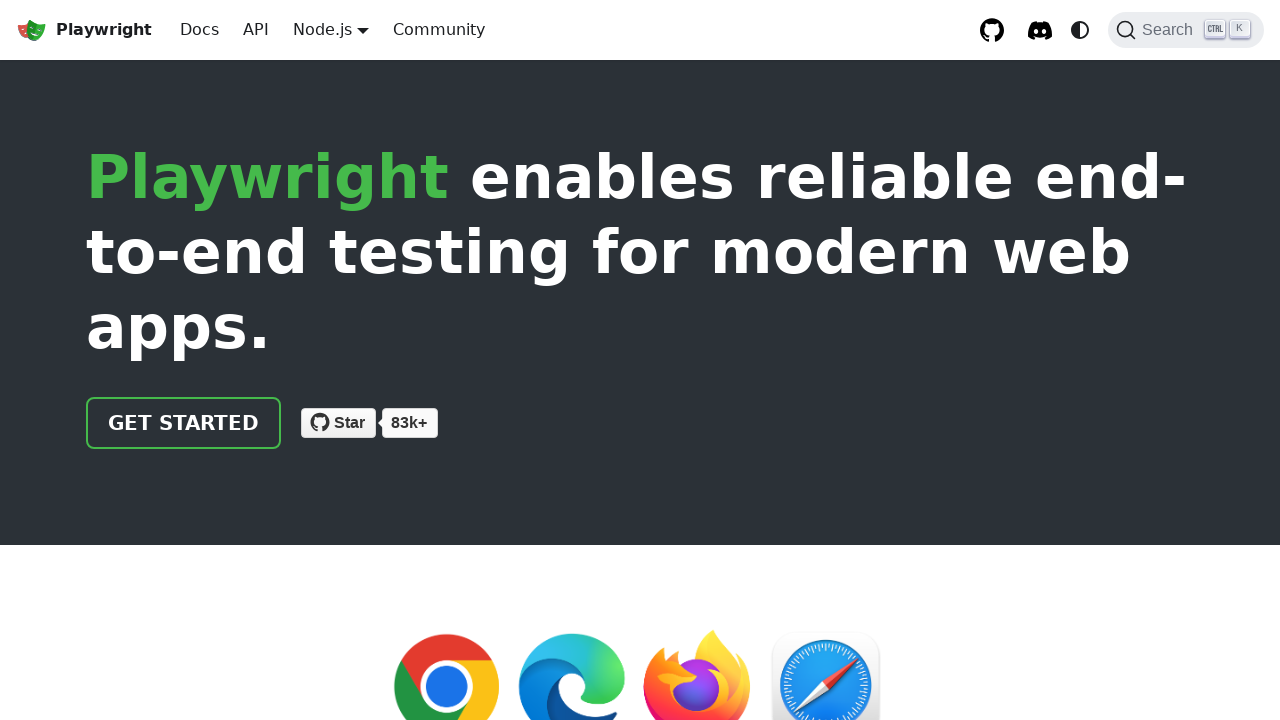

Focused on the first focusable element to test focus state on a, button, input >> nth=0
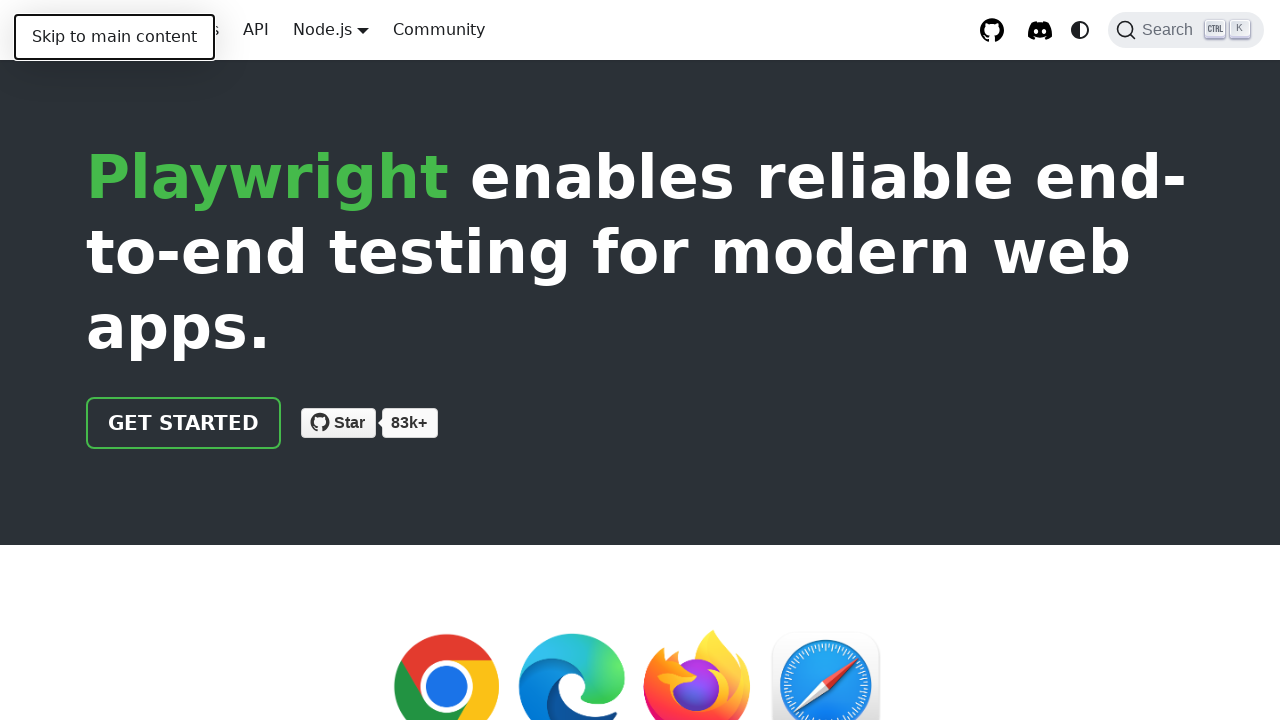

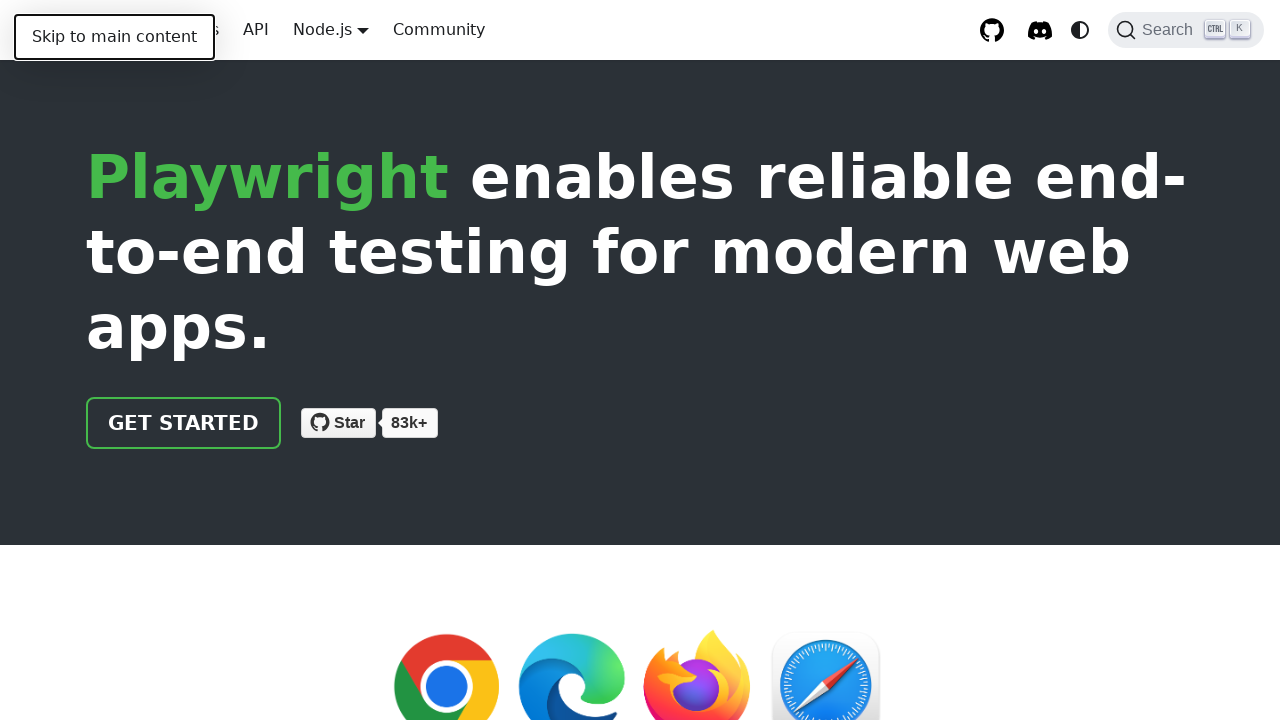